Tests key application pages by navigating to events, directory search, and people pages

Starting URL: http://events.flinders.edu.au

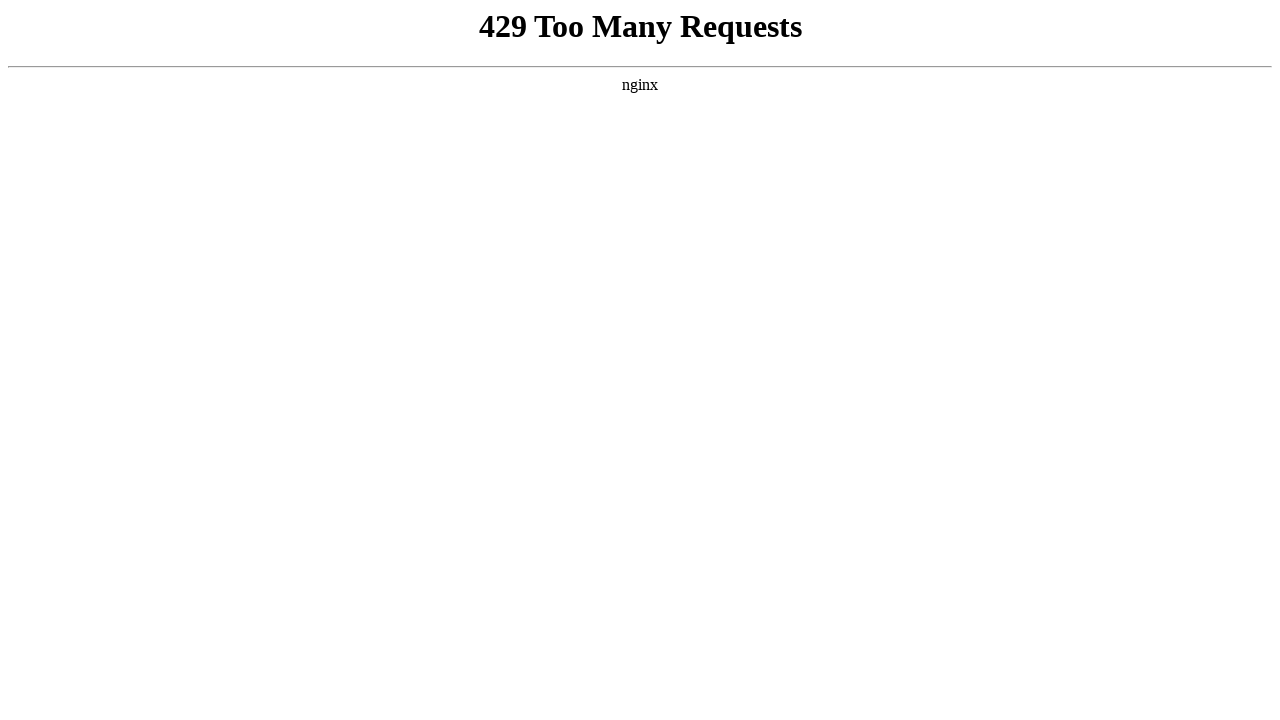

Navigated to directory search form page
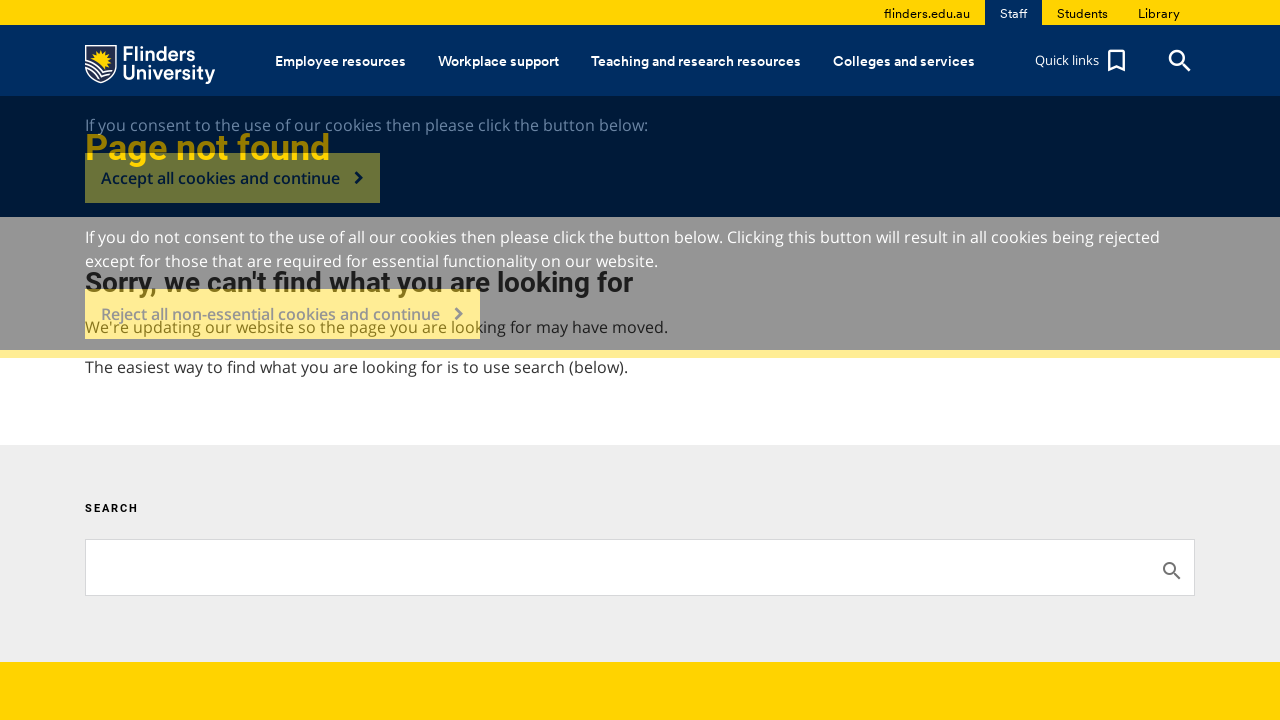

Navigated to John Roddick people profile page
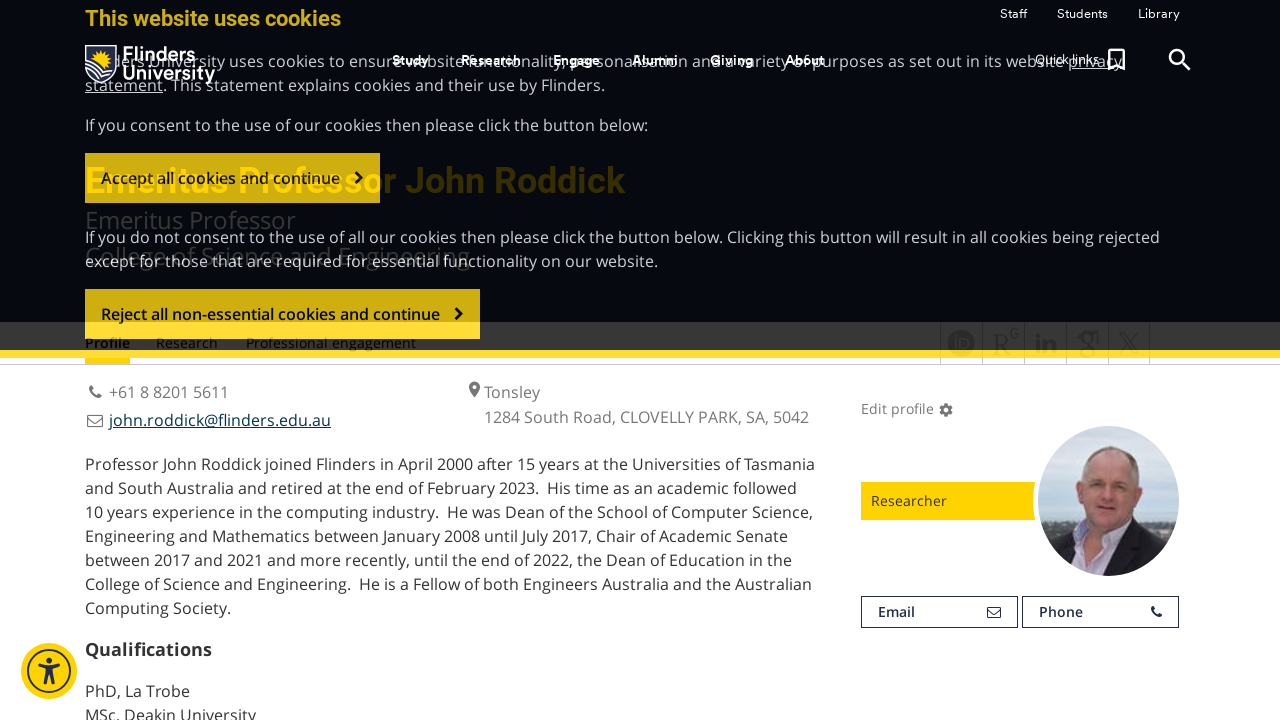

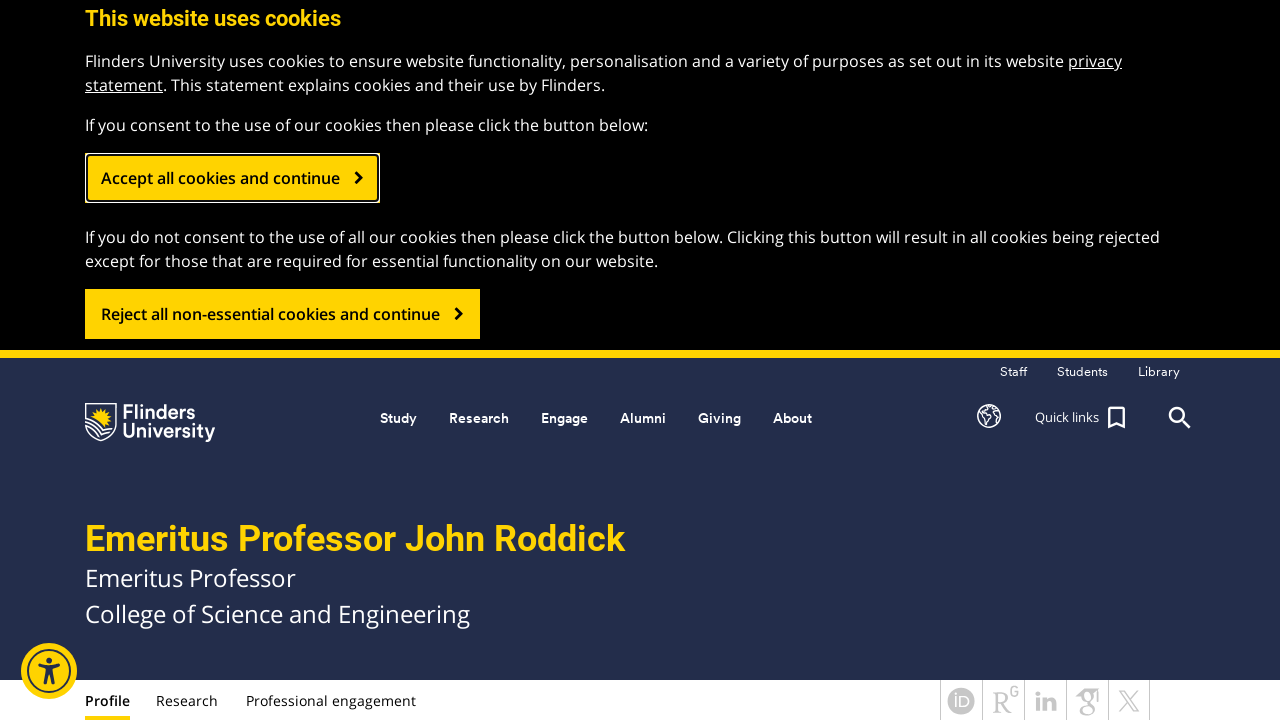